Tests that the Clear completed button displays the correct text when there are completed items.

Starting URL: https://demo.playwright.dev/todomvc

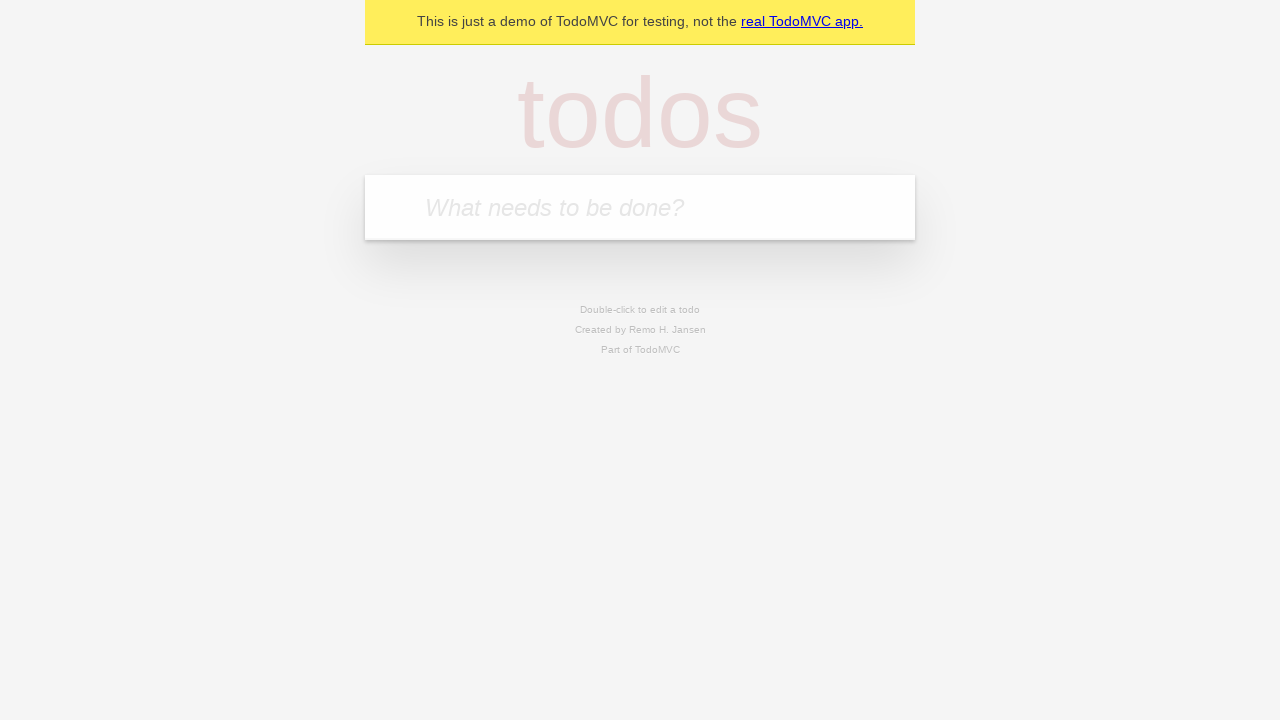

Located the 'What needs to be done?' input field
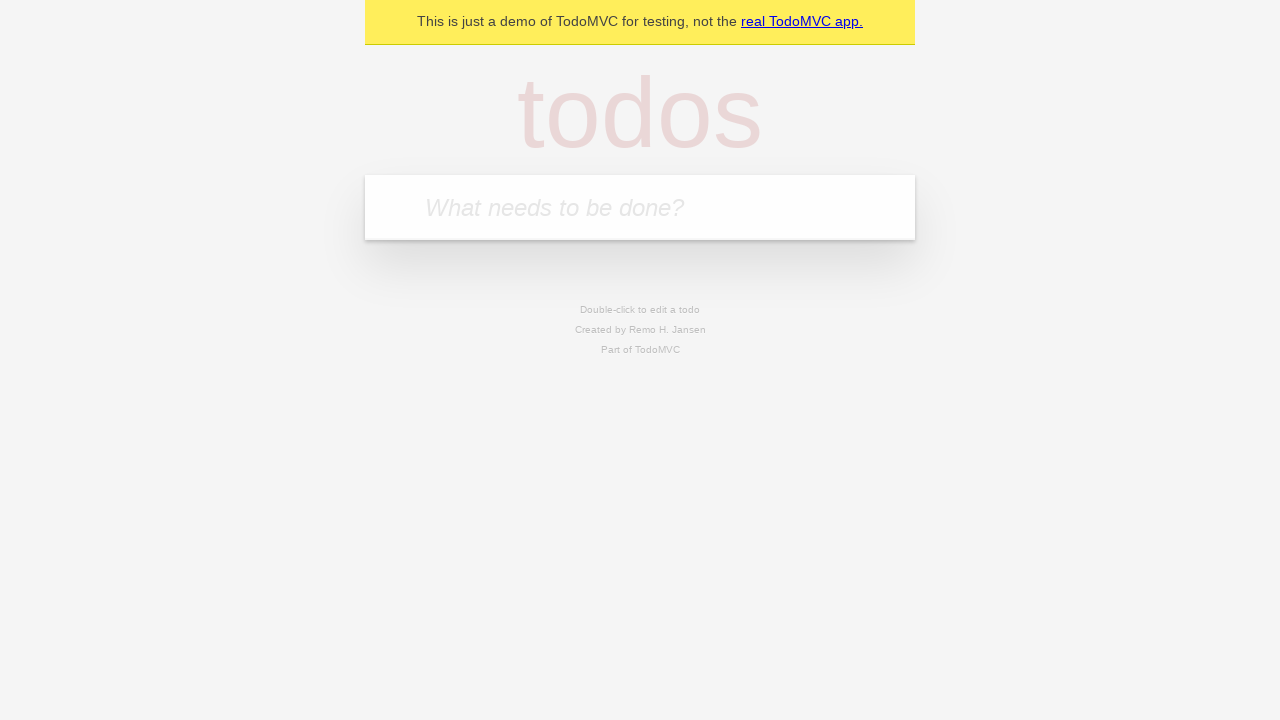

Filled first todo with 'buy some cheese' on internal:attr=[placeholder="What needs to be done?"i]
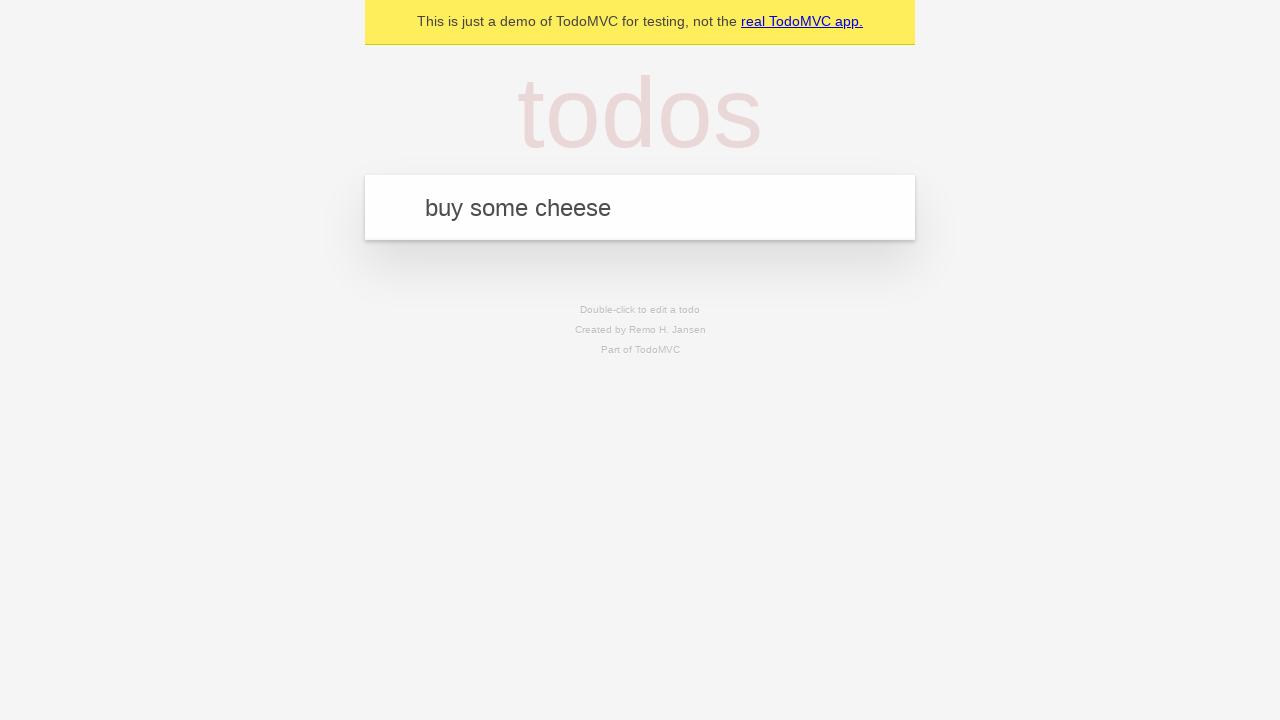

Pressed Enter to add first todo on internal:attr=[placeholder="What needs to be done?"i]
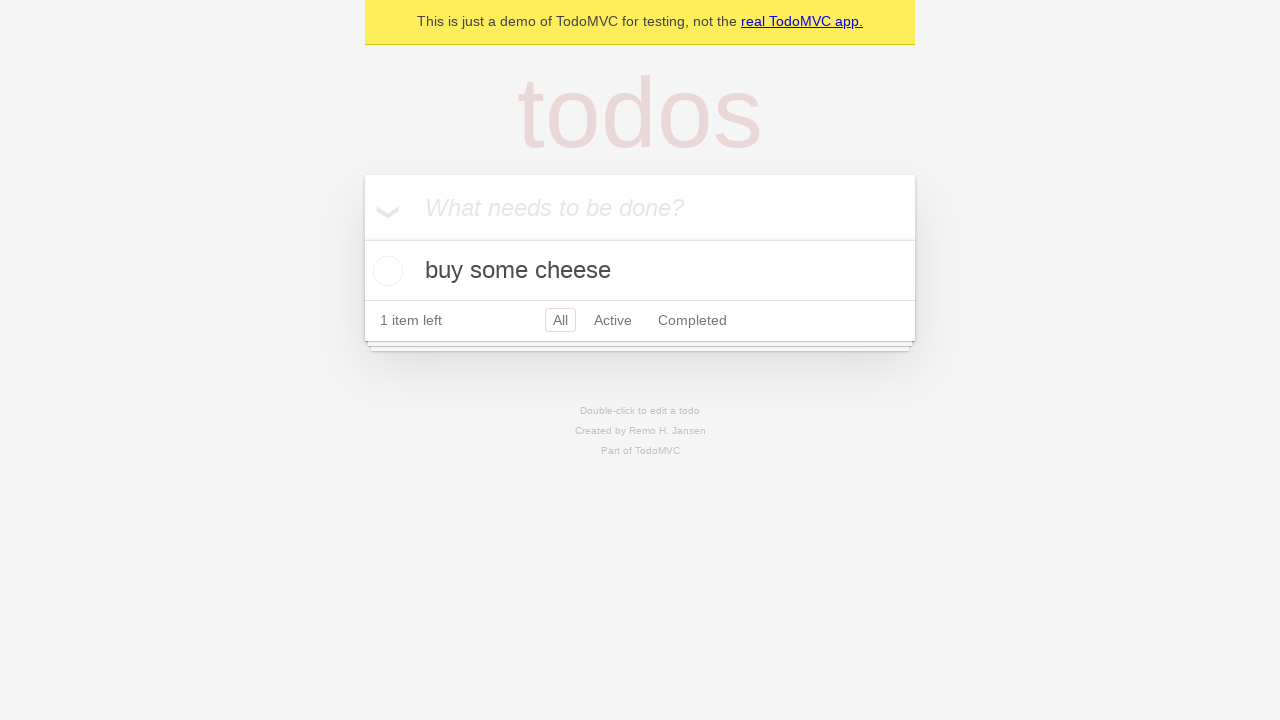

Filled second todo with 'feed the cat' on internal:attr=[placeholder="What needs to be done?"i]
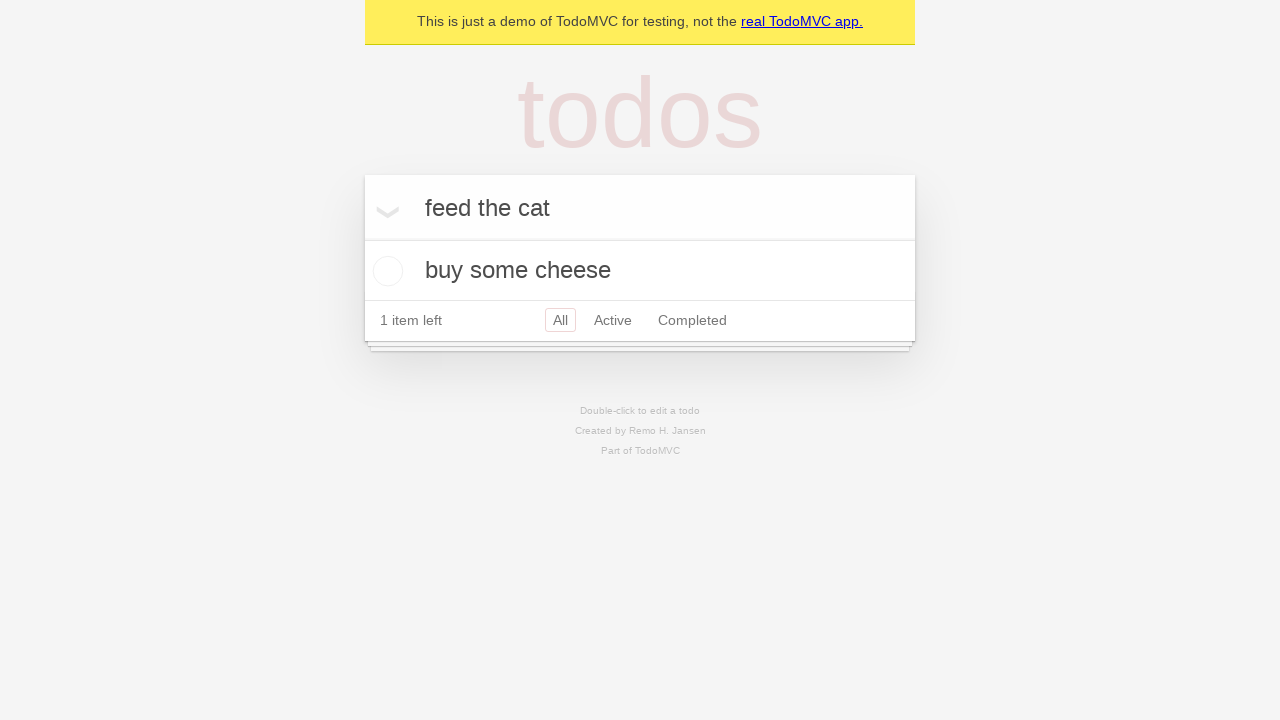

Pressed Enter to add second todo on internal:attr=[placeholder="What needs to be done?"i]
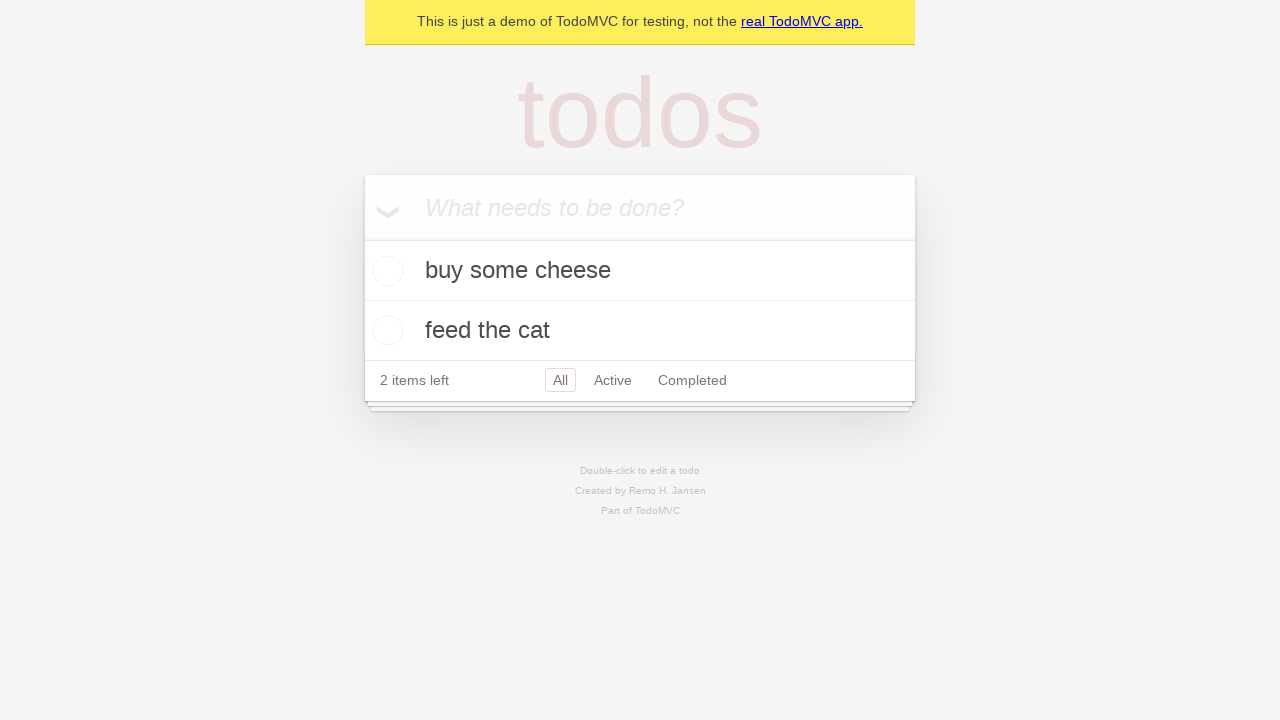

Filled third todo with 'book a doctors appointment' on internal:attr=[placeholder="What needs to be done?"i]
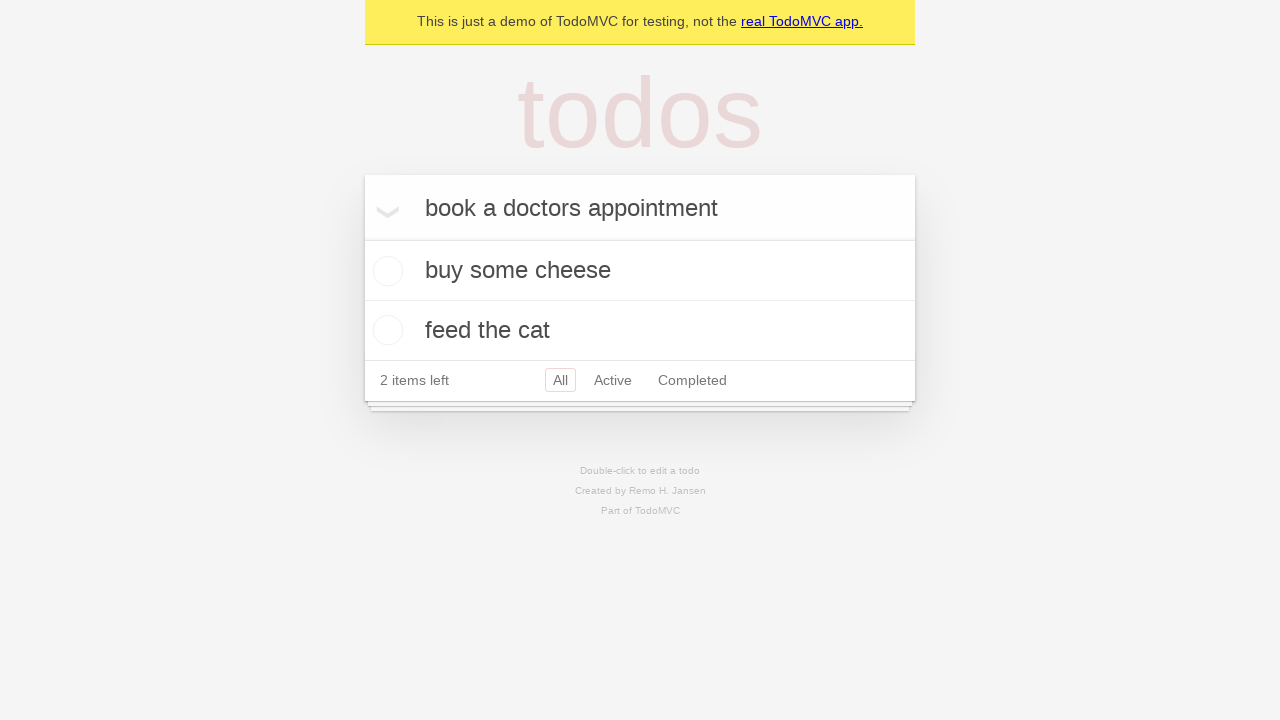

Pressed Enter to add third todo on internal:attr=[placeholder="What needs to be done?"i]
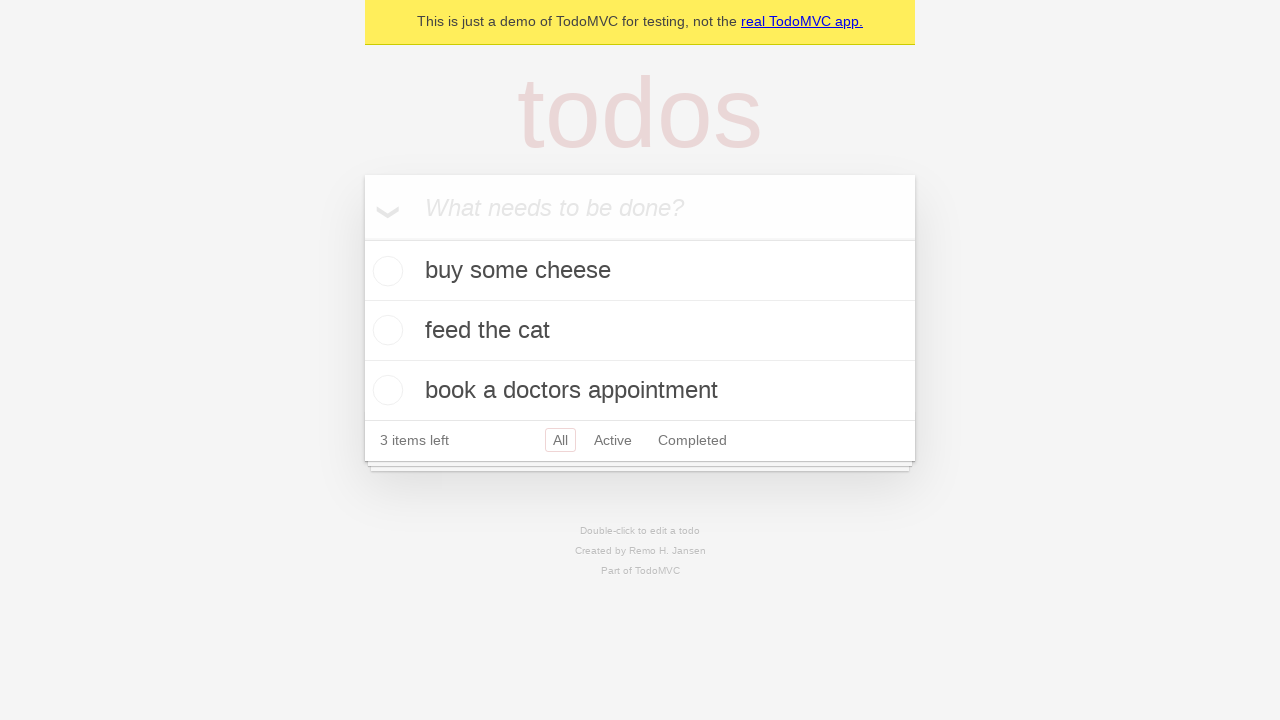

Checked the first todo to mark it as completed at (385, 271) on .todo-list li .toggle >> nth=0
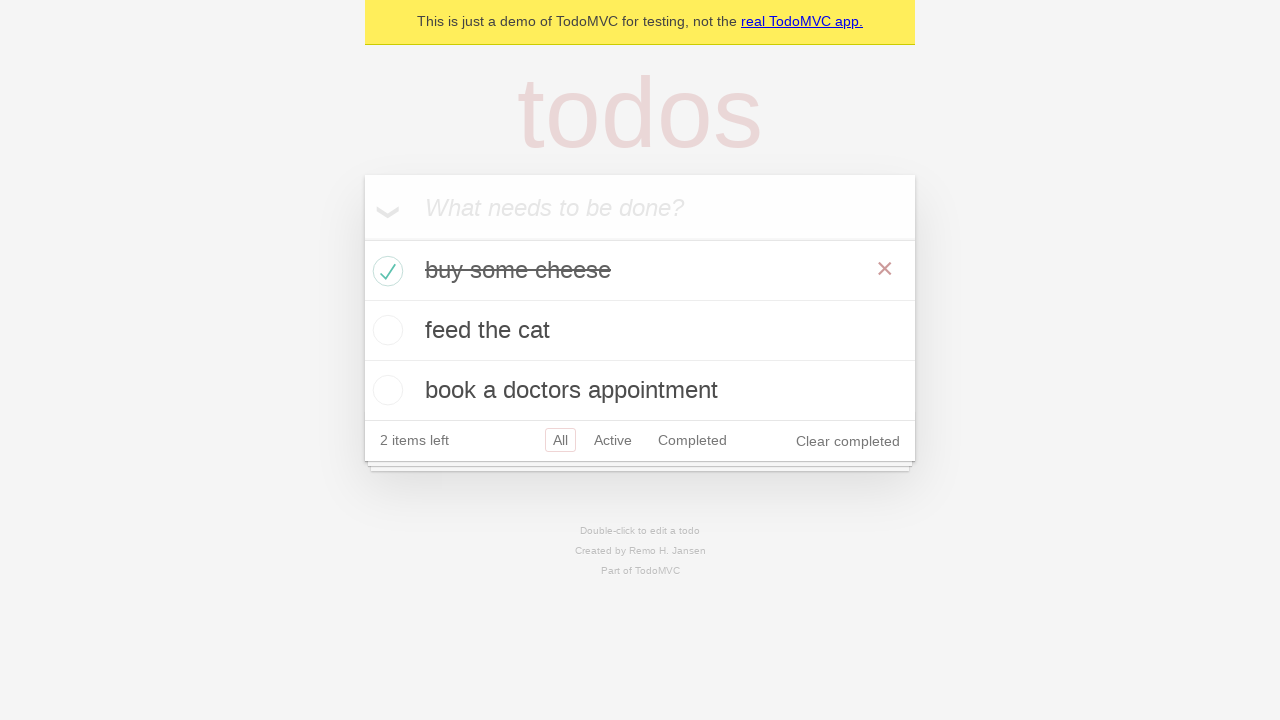

Clear completed button appeared
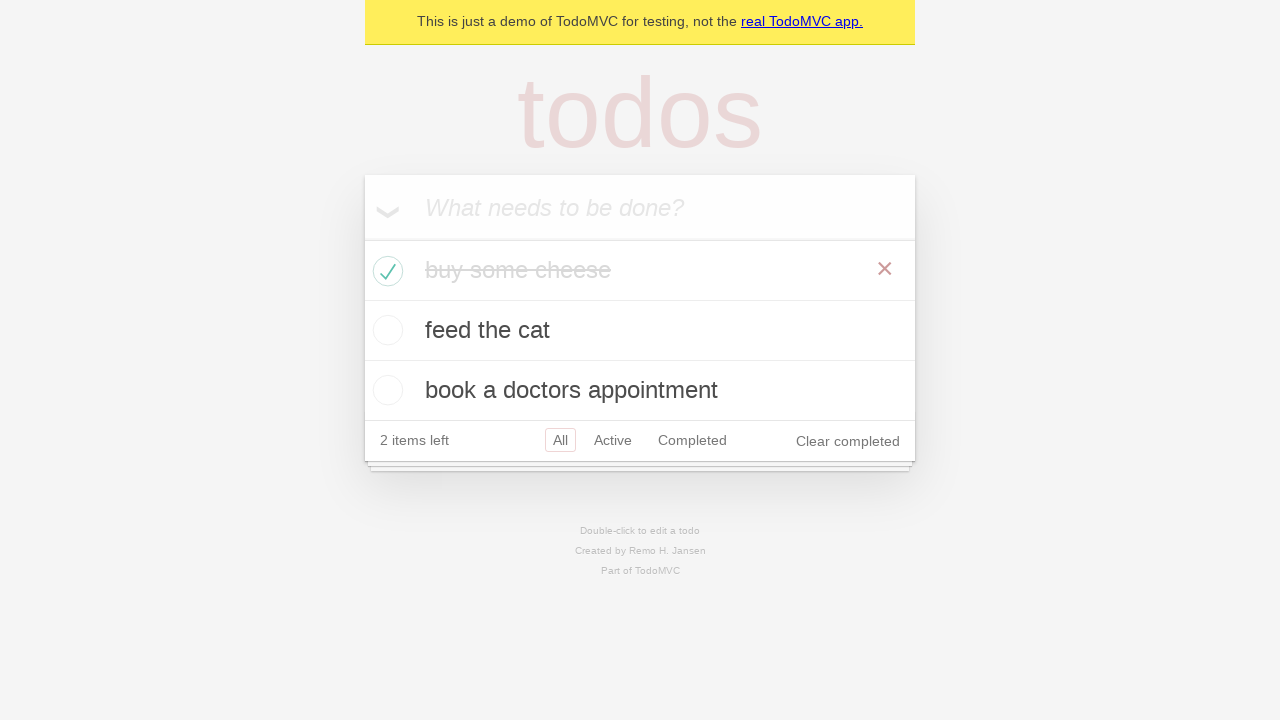

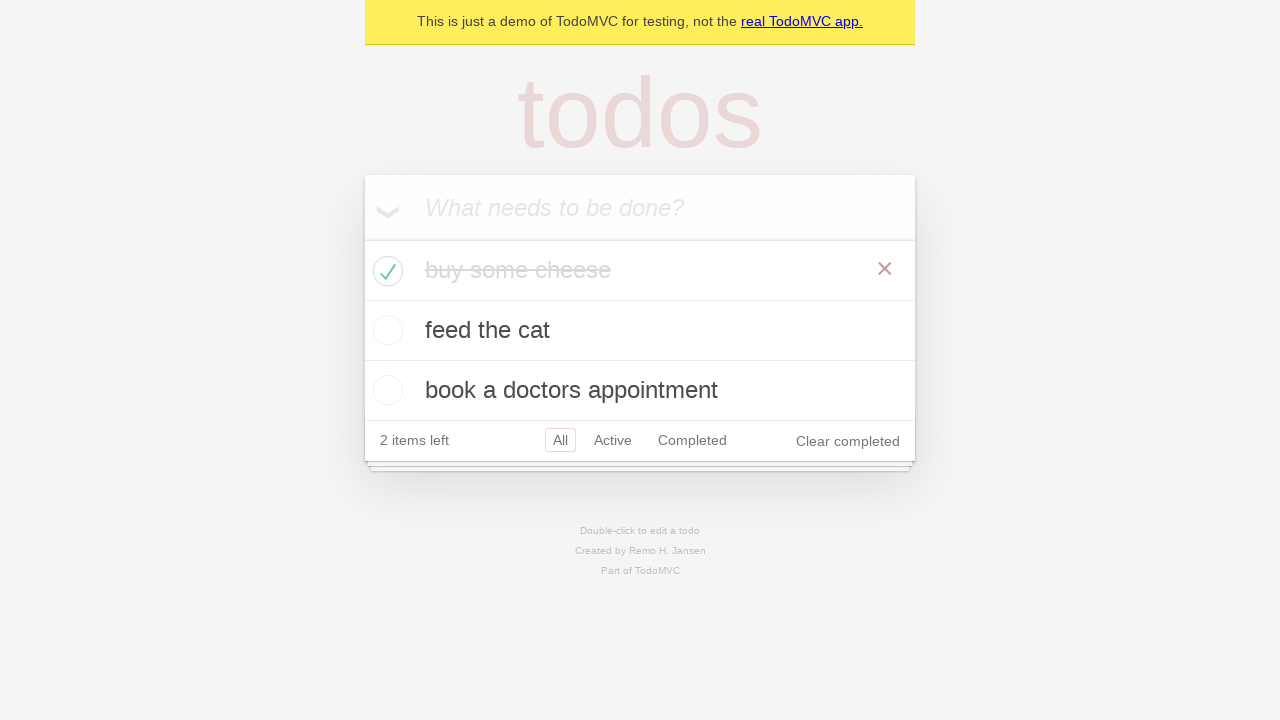